Tests Git username search functionality by entering a GitHub username in the input field and pressing Enter to search for repositories.

Starting URL: https://letcode.in/elements

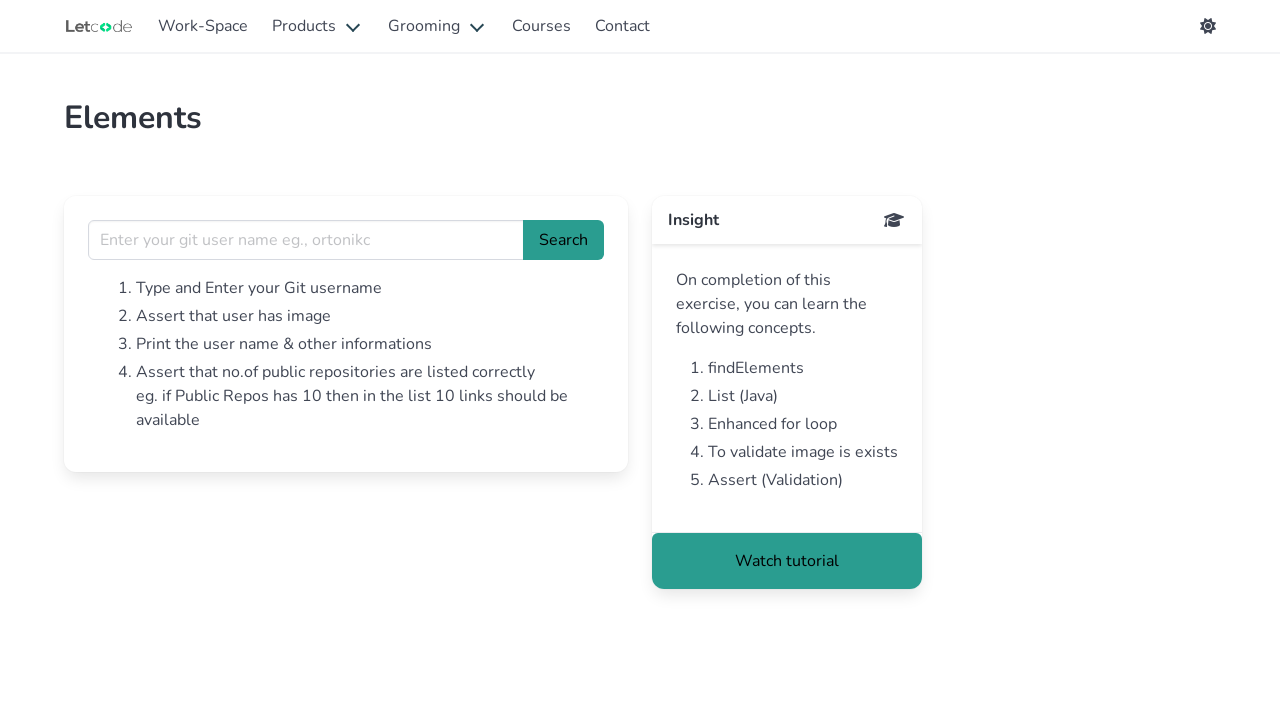

Filled Git username input field with 'ortonikc' on input[name='username']
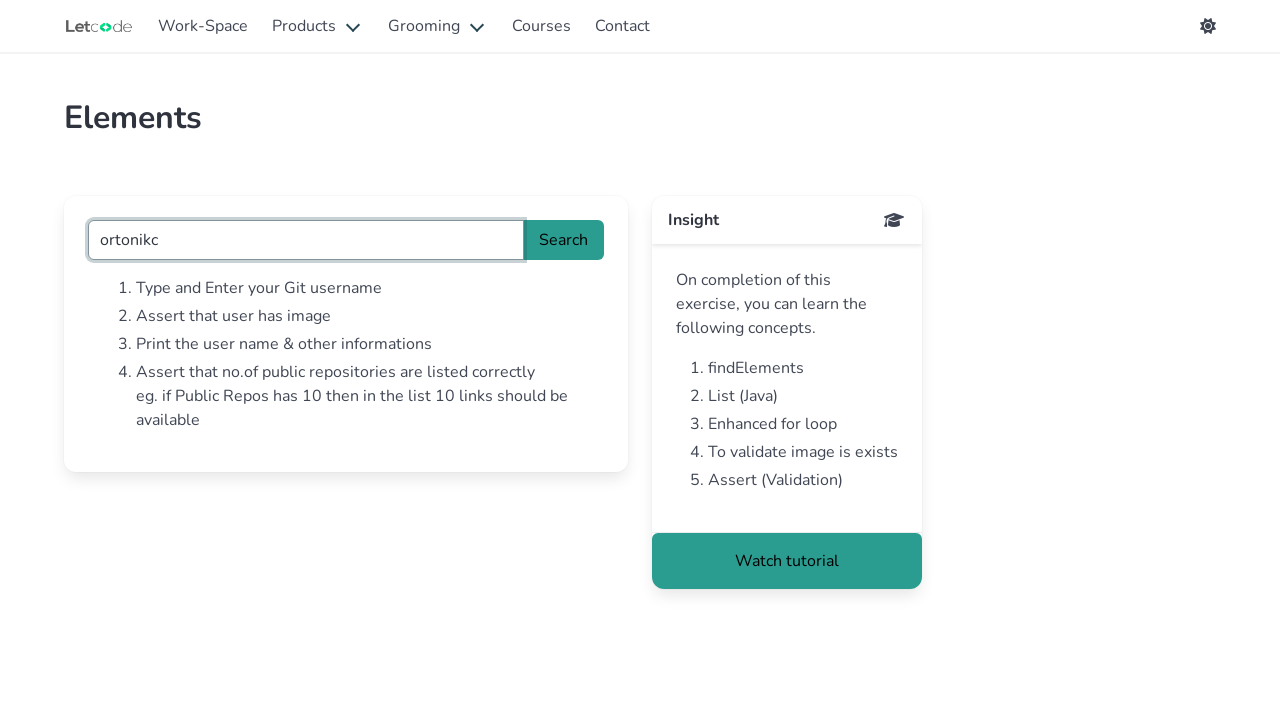

Pressed Enter to search for repositories with the entered username on input[name='username']
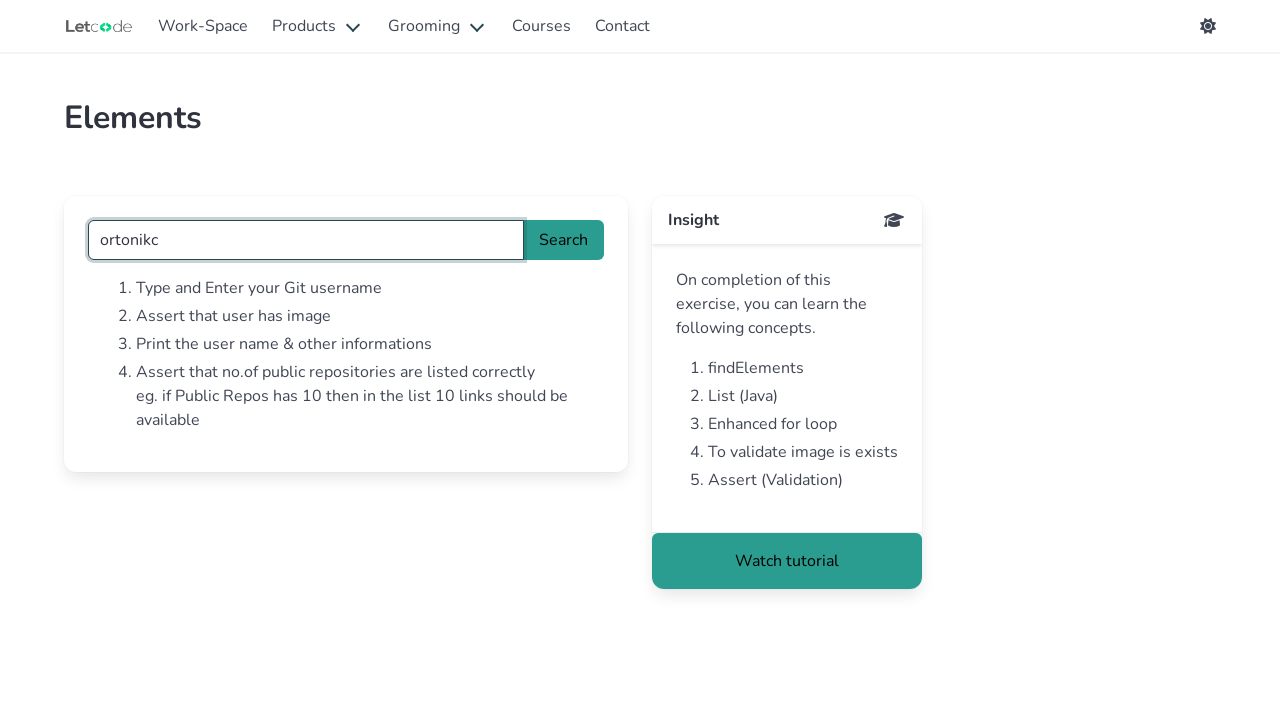

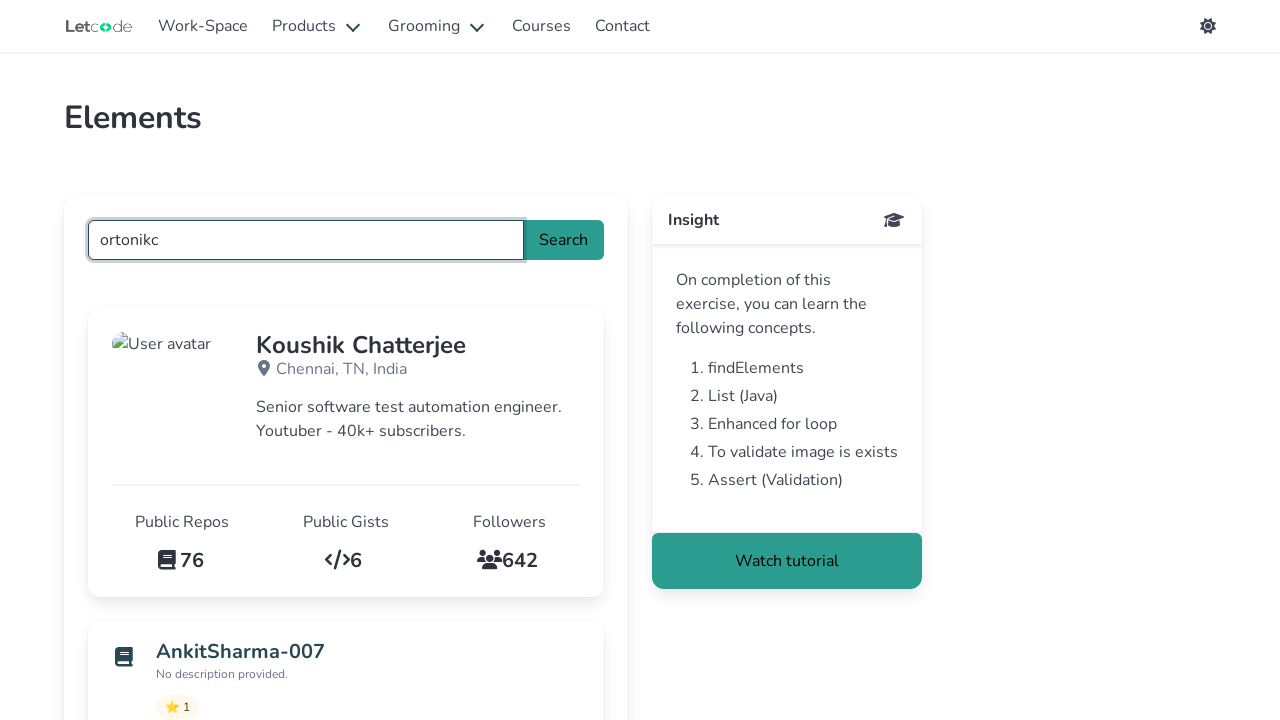